Tests that the slider images on the homepage are displayed by checking for slide container elements with specific data attributes.

Starting URL: https://myelth.com/

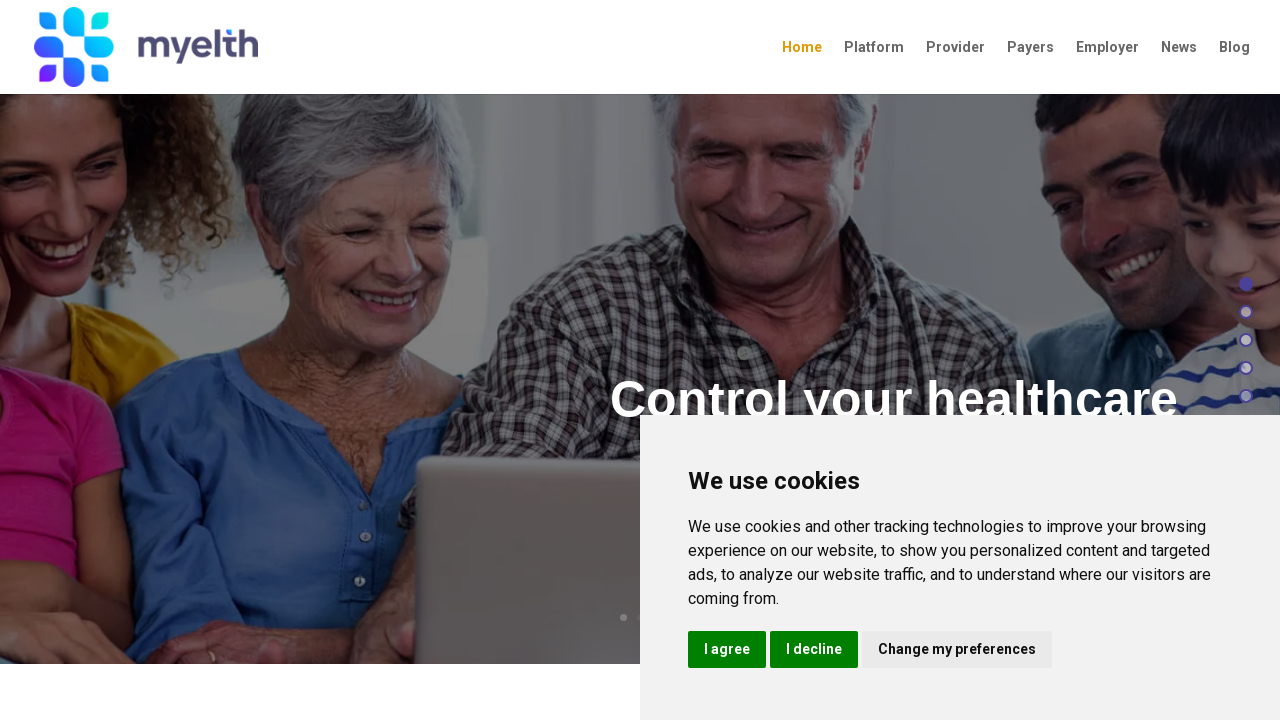

Navigated to homepage https://myelth.com/
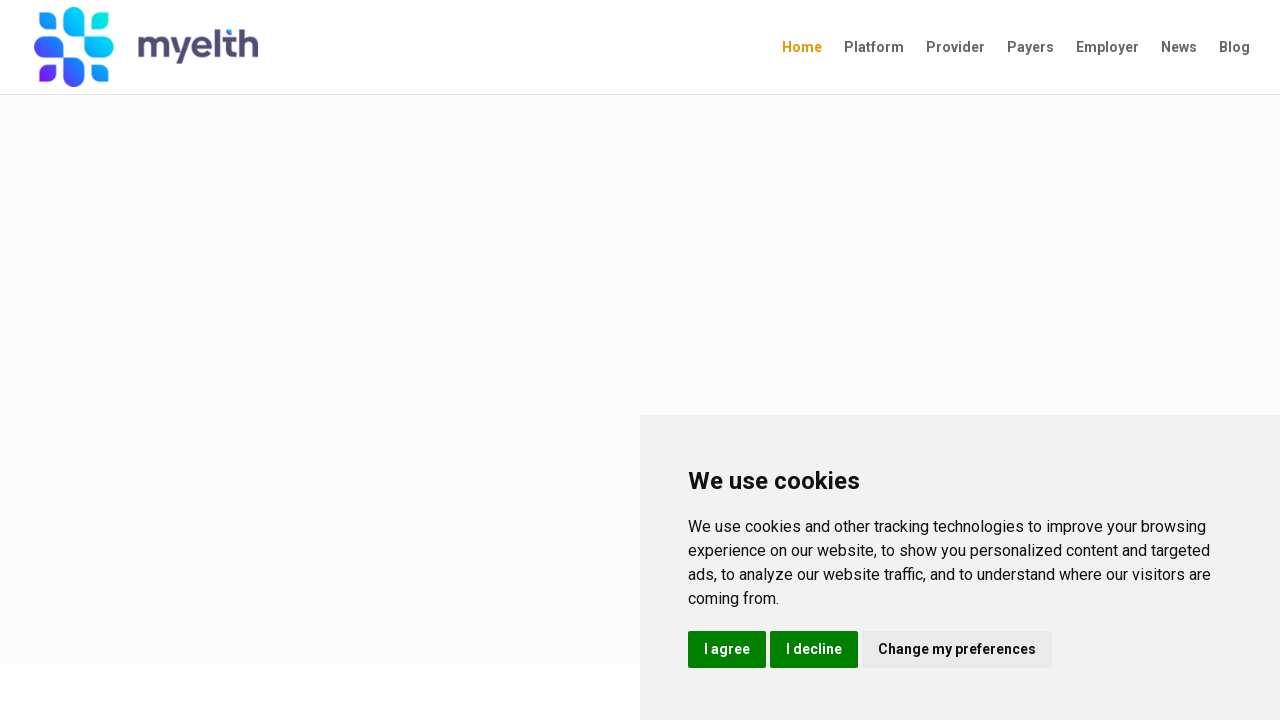

Verified slide container element with data-active-slide attribute exists (iteration 1 of 3)
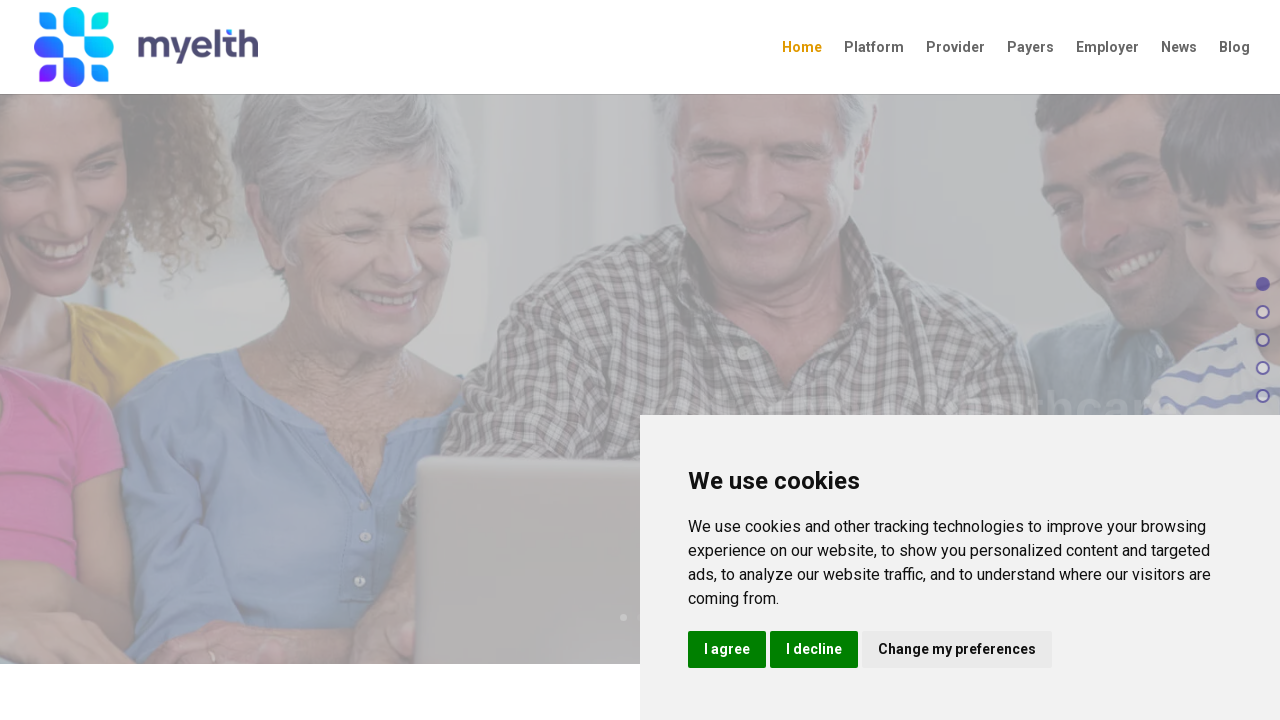

Verified slide container element with data-active-slide attribute exists (iteration 2 of 3)
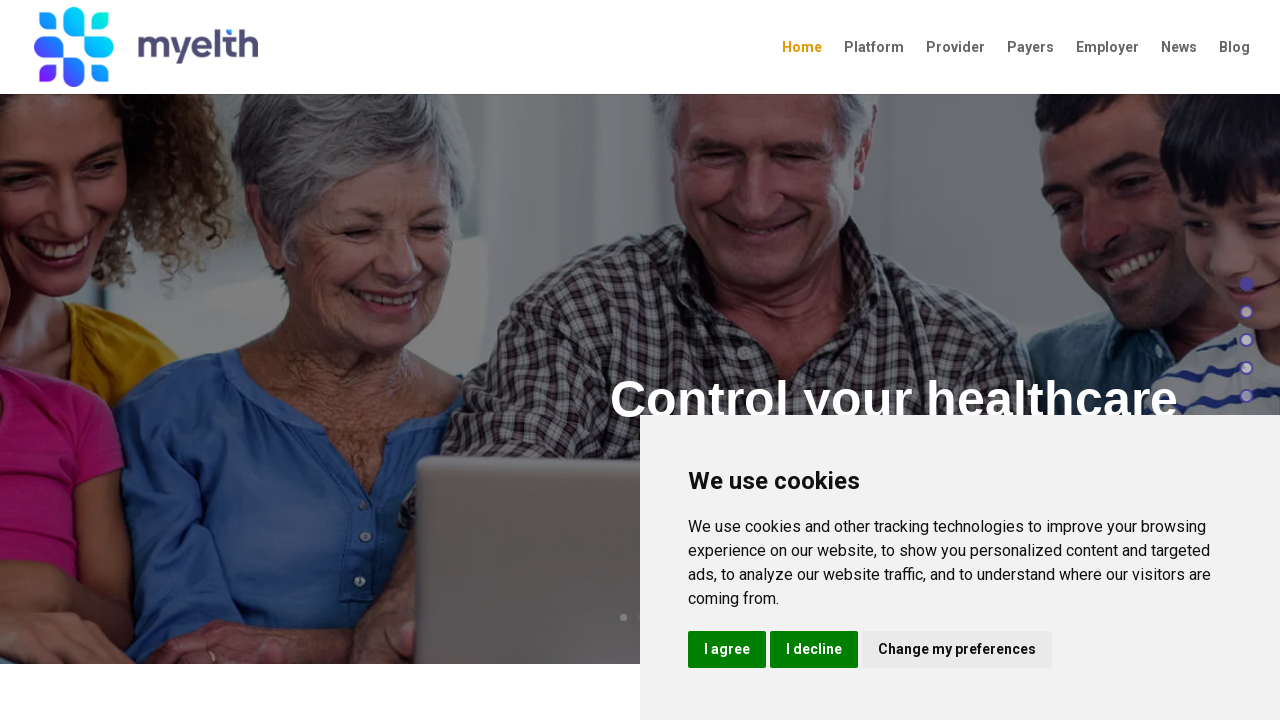

Verified slide container element with data-active-slide attribute exists (iteration 3 of 3)
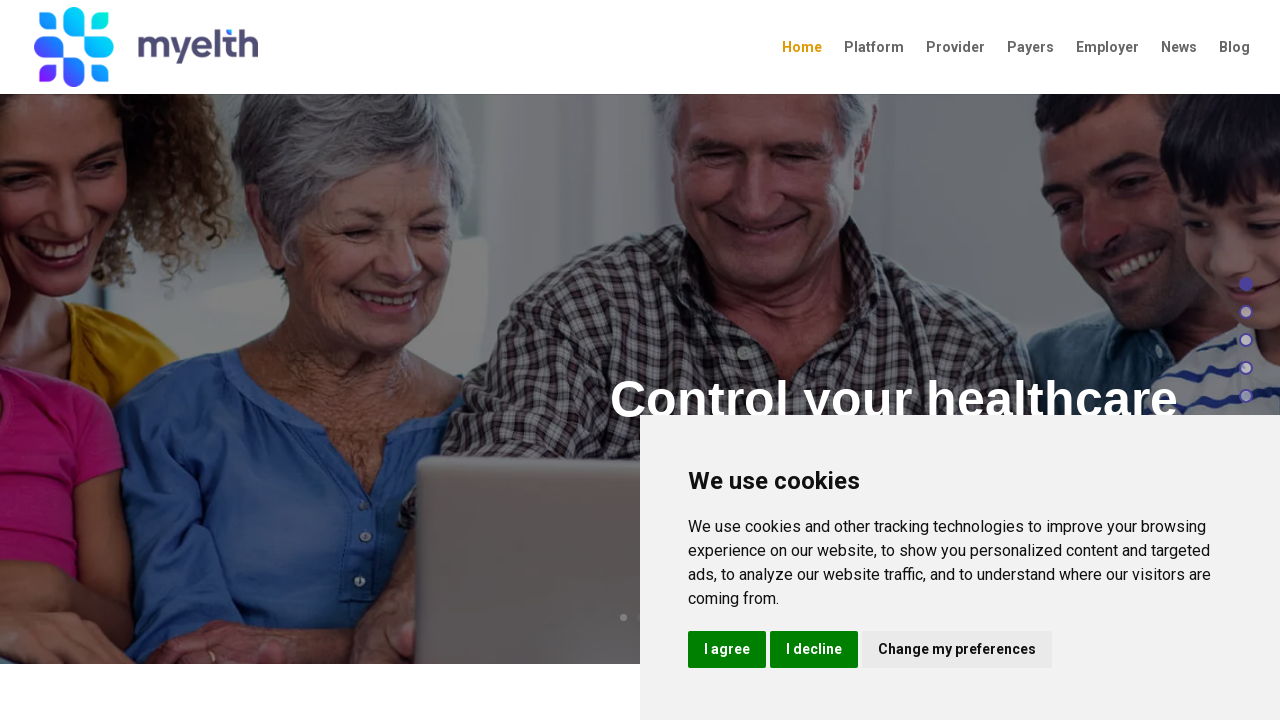

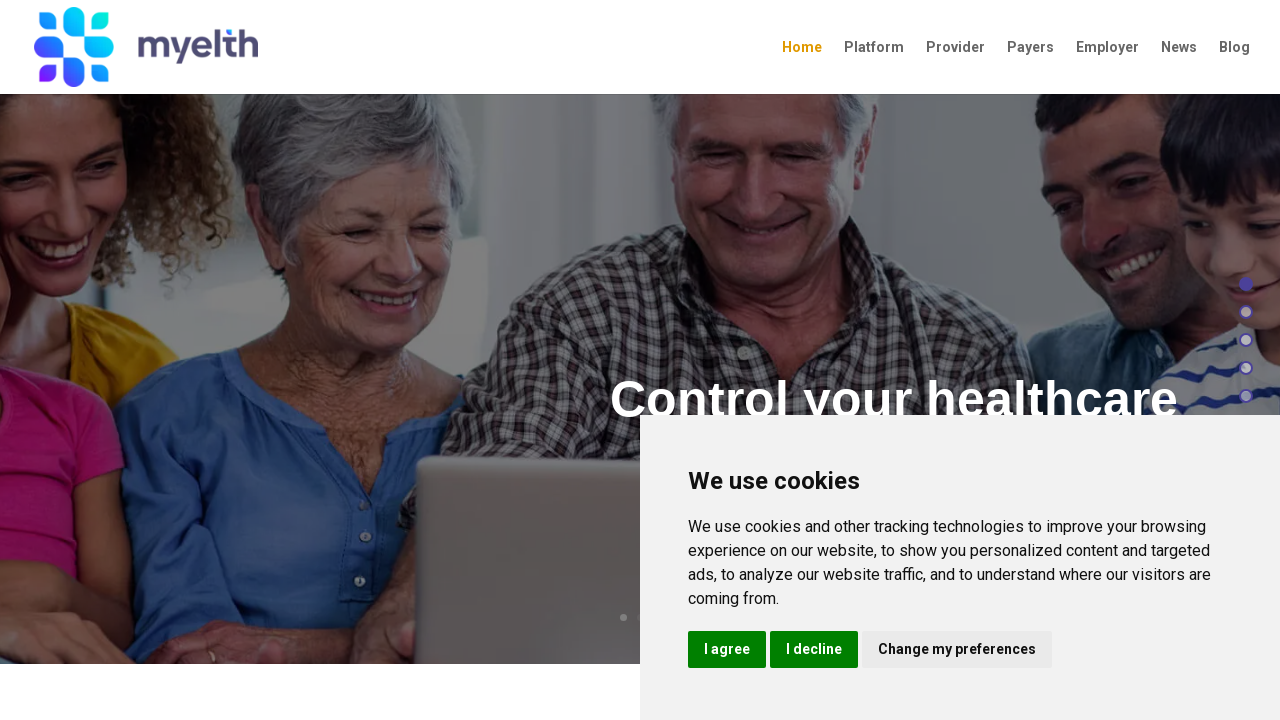